Tests iframe handling by switching between main page and iframe, filling form fields and selecting dropdown options

Starting URL: https://www.hyrtutorials.com/p/frames-practice.html

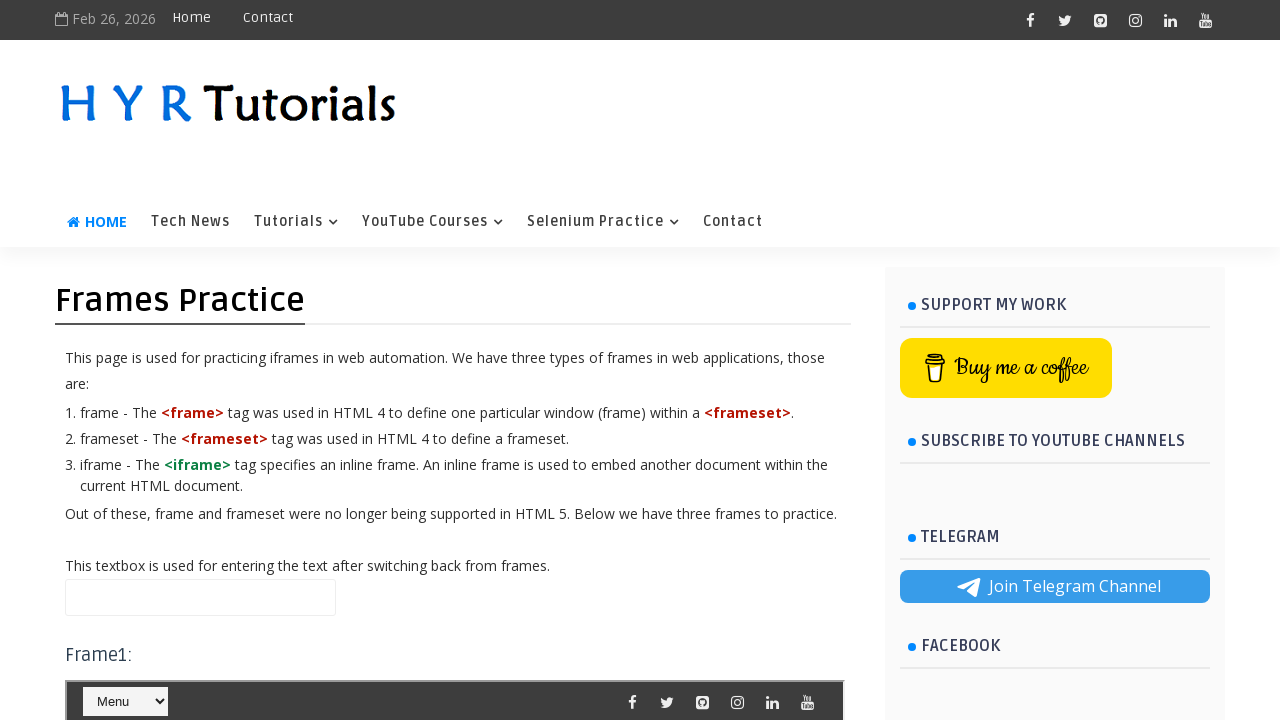

Filled name field with 'kk' on main page on #name
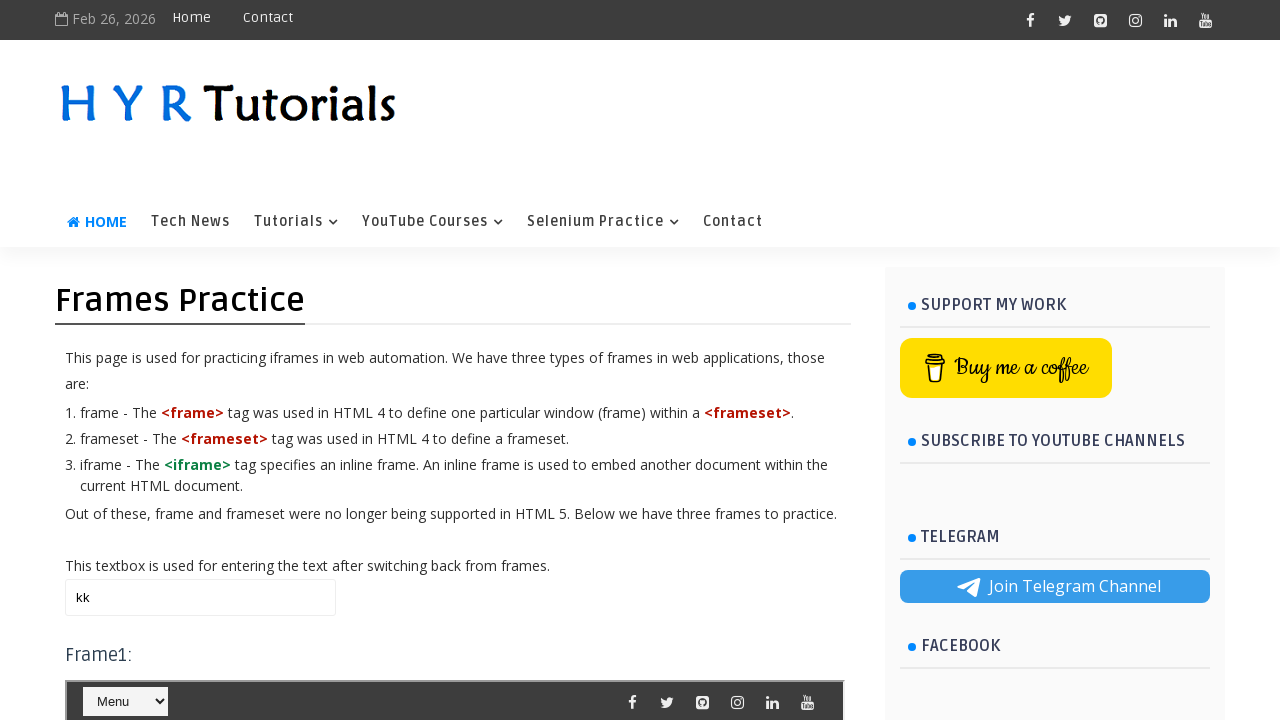

Located iframe with id 'frm1'
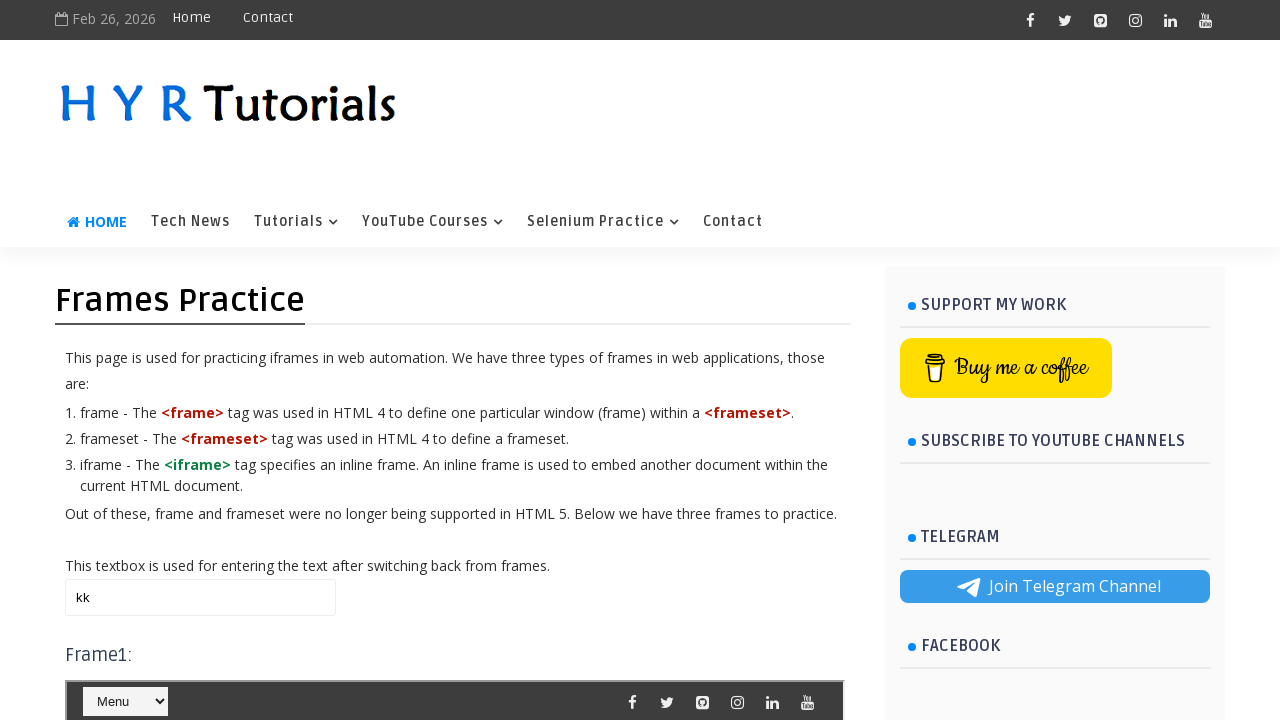

Selected 'Python' from course dropdown in iframe on #frm1 >> internal:control=enter-frame >> #course
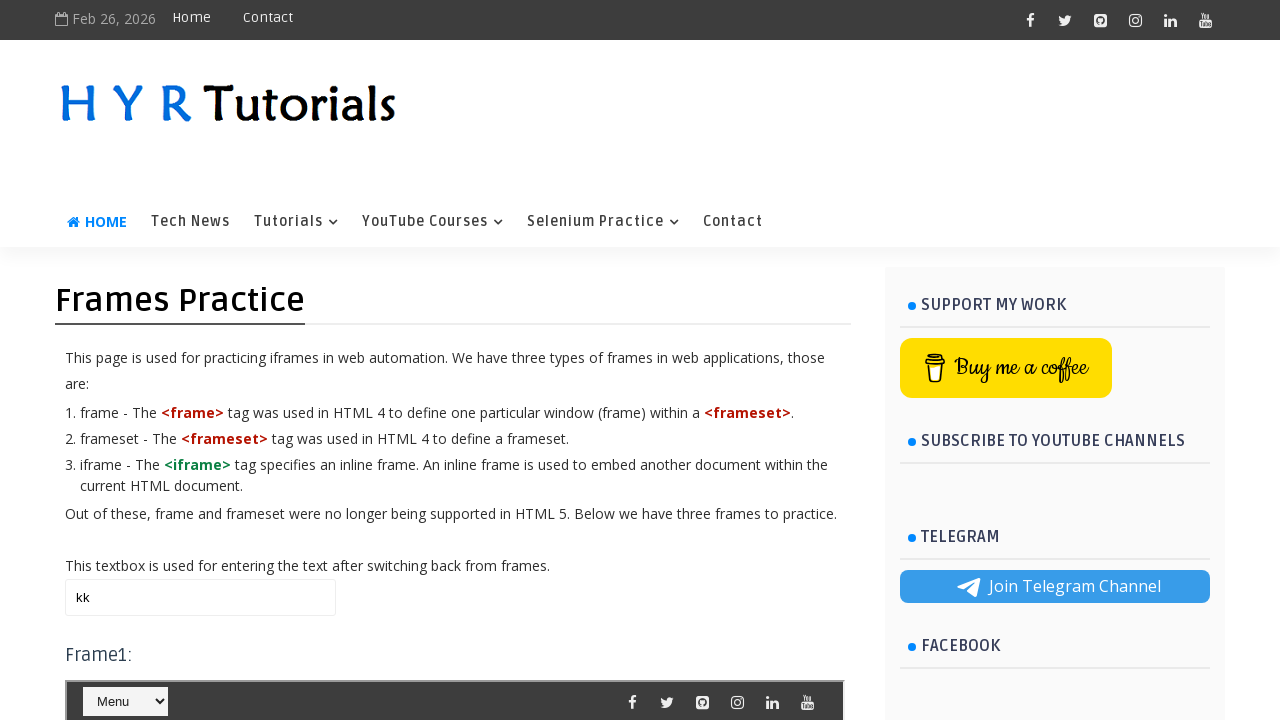

Filled name field with 'cool' on main page on #name
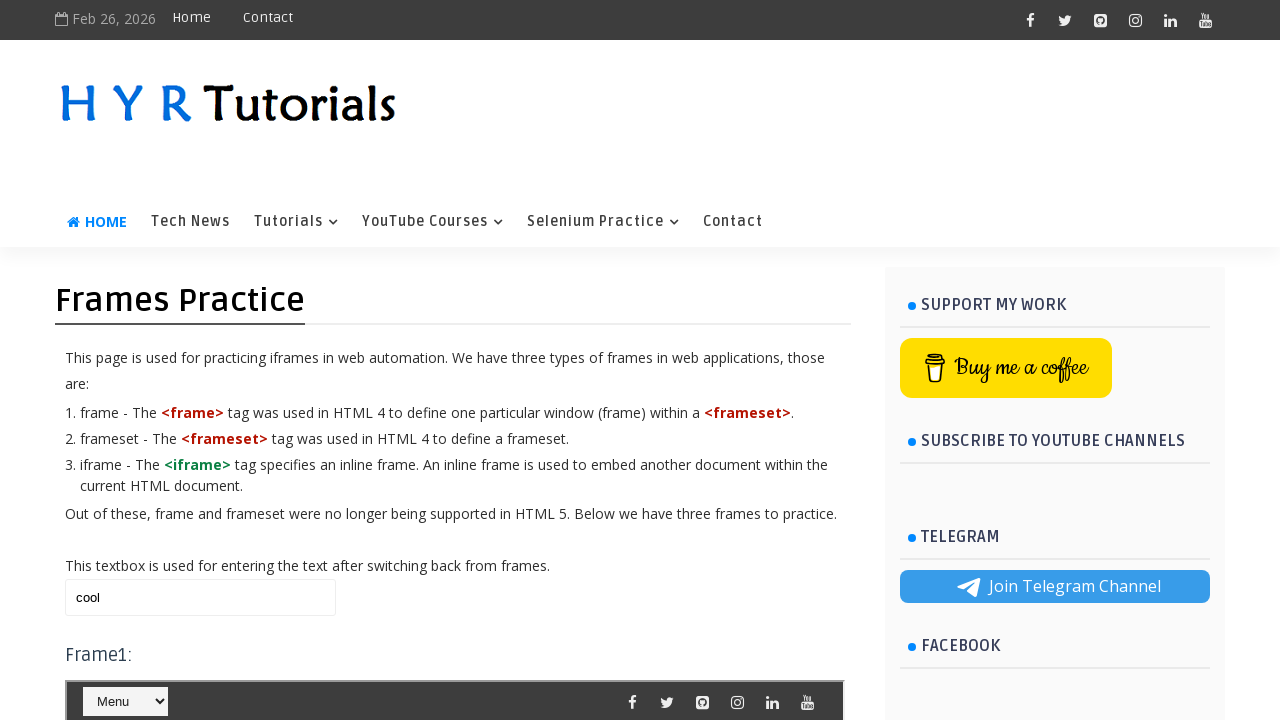

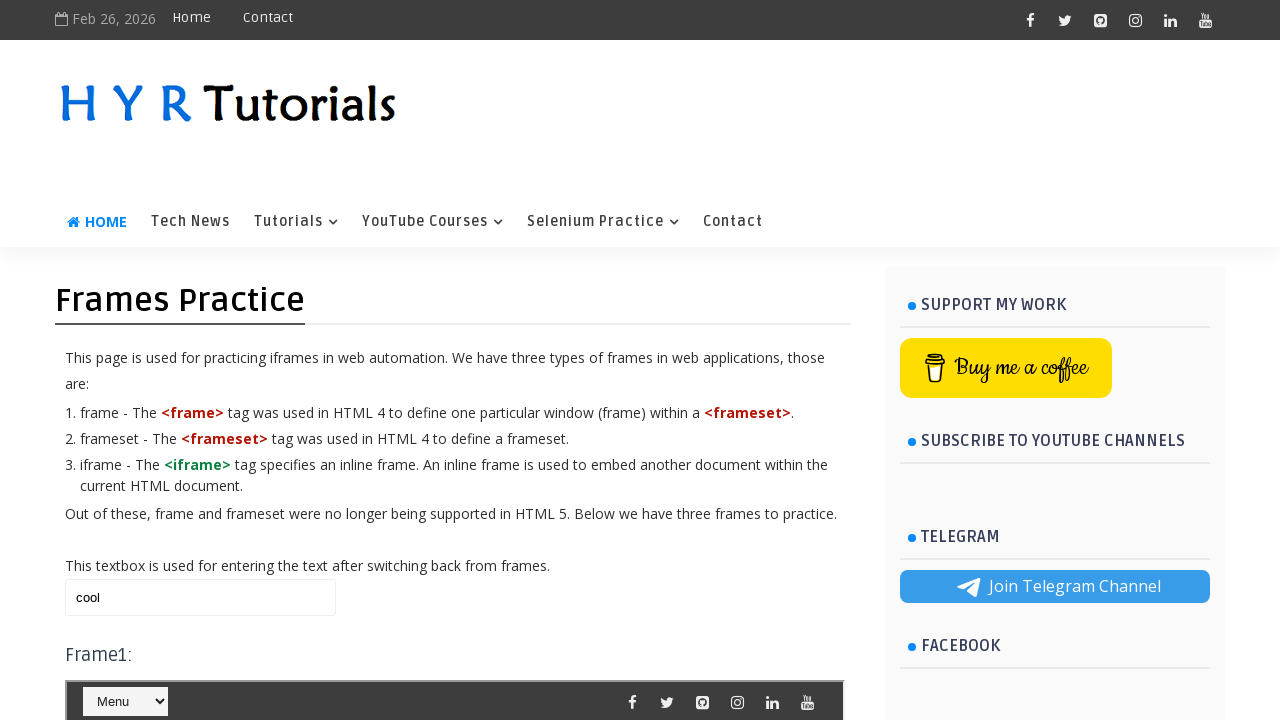